Tests the invisibility wait functionality by clicking a button and waiting for an element to disappear from the page

Starting URL: https://leafground.com/waits.xhtml

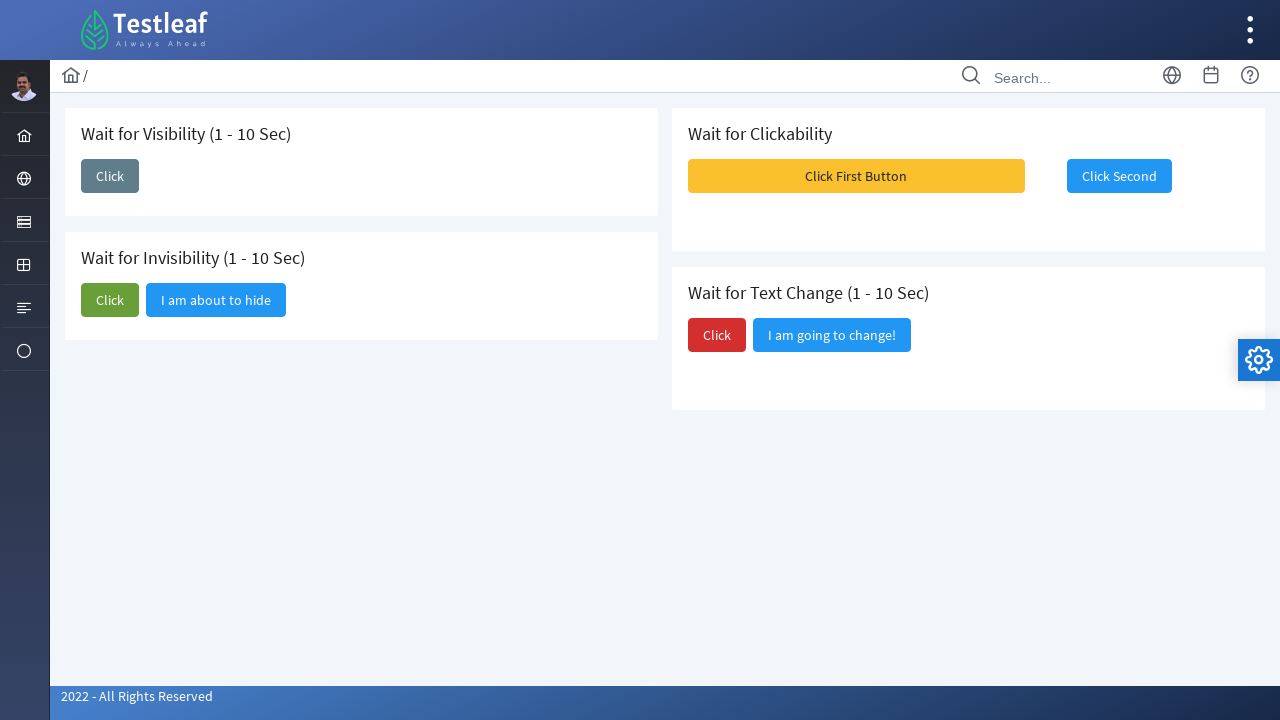

Clicked the second 'Click' button to trigger element disappearance at (110, 300) on (//span[text()='Click'])[2]
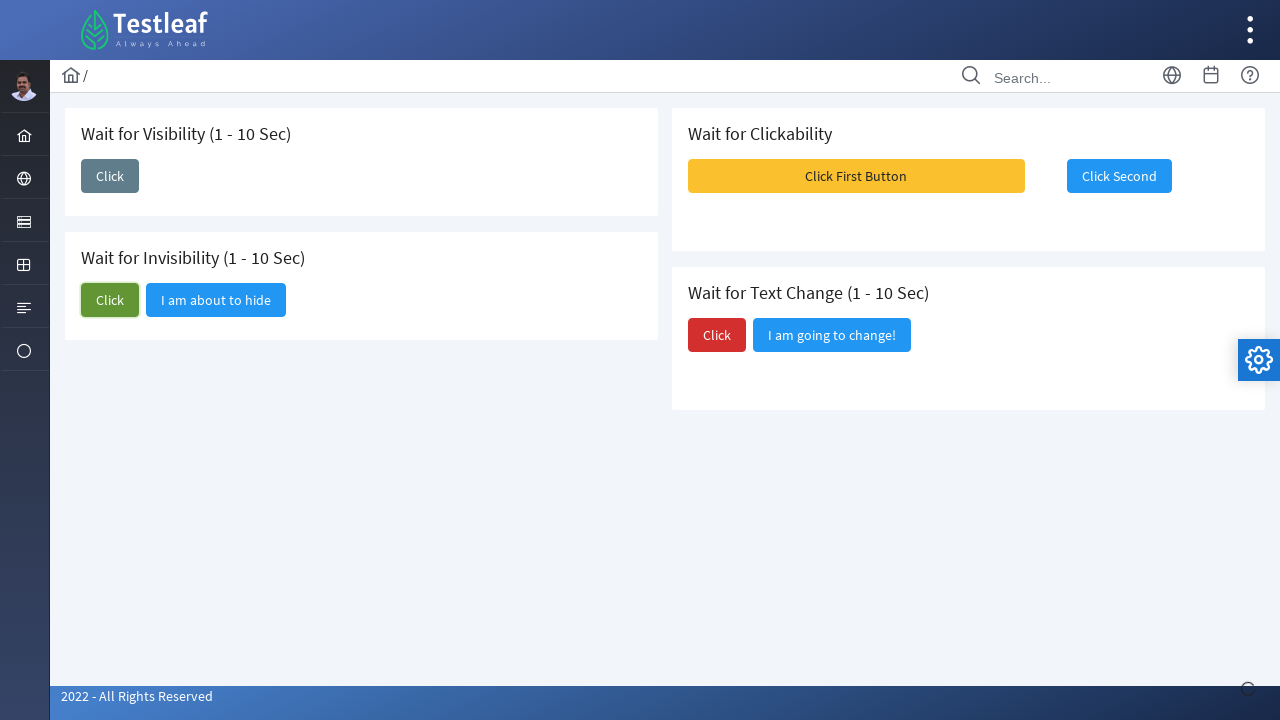

Waited for element 'I am about to hide' to become invisible
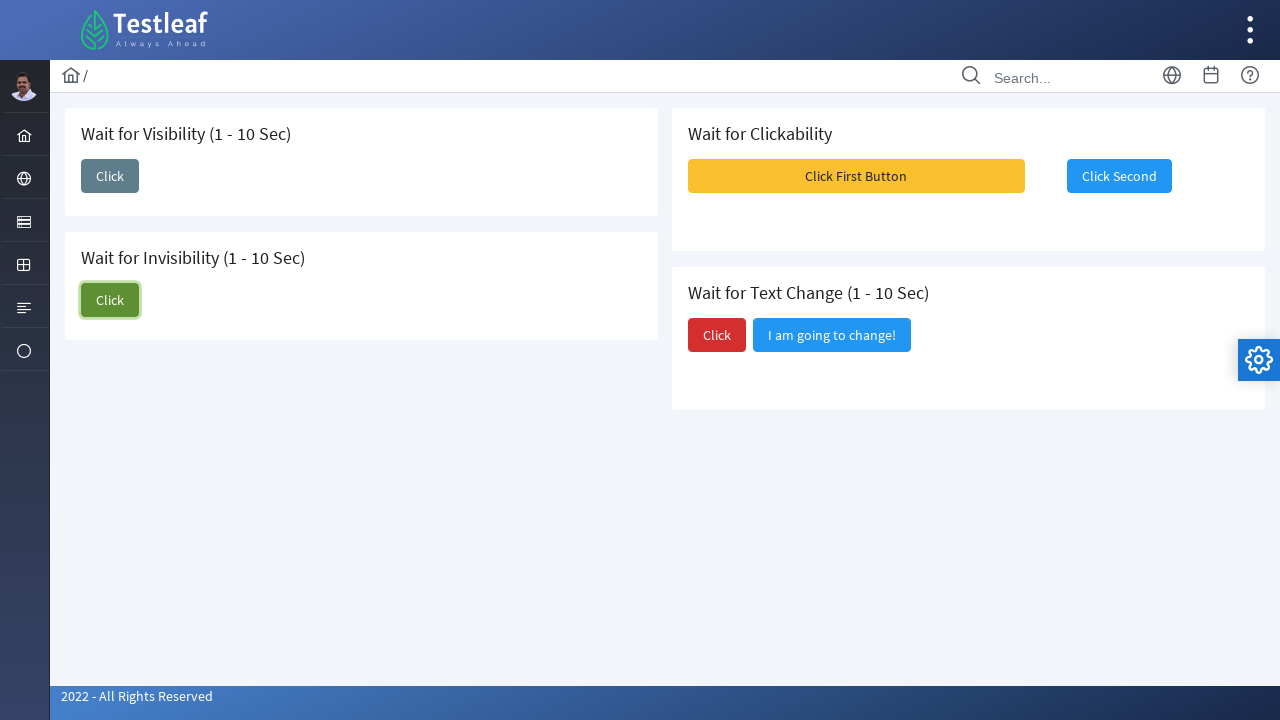

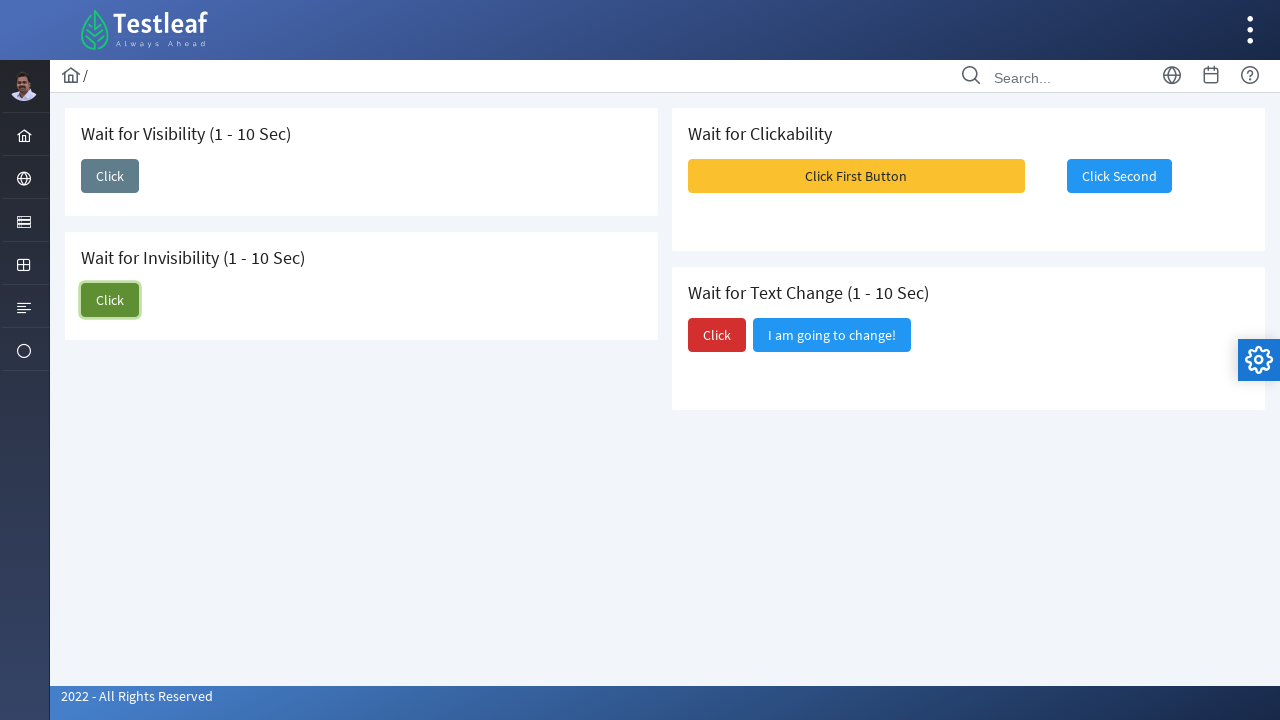